Navigates to the Axios Pro Rata newsletter page and verifies that story articles are loaded and visible on the page.

Starting URL: https://www.axios.com/newsletters/axios-pro-rata

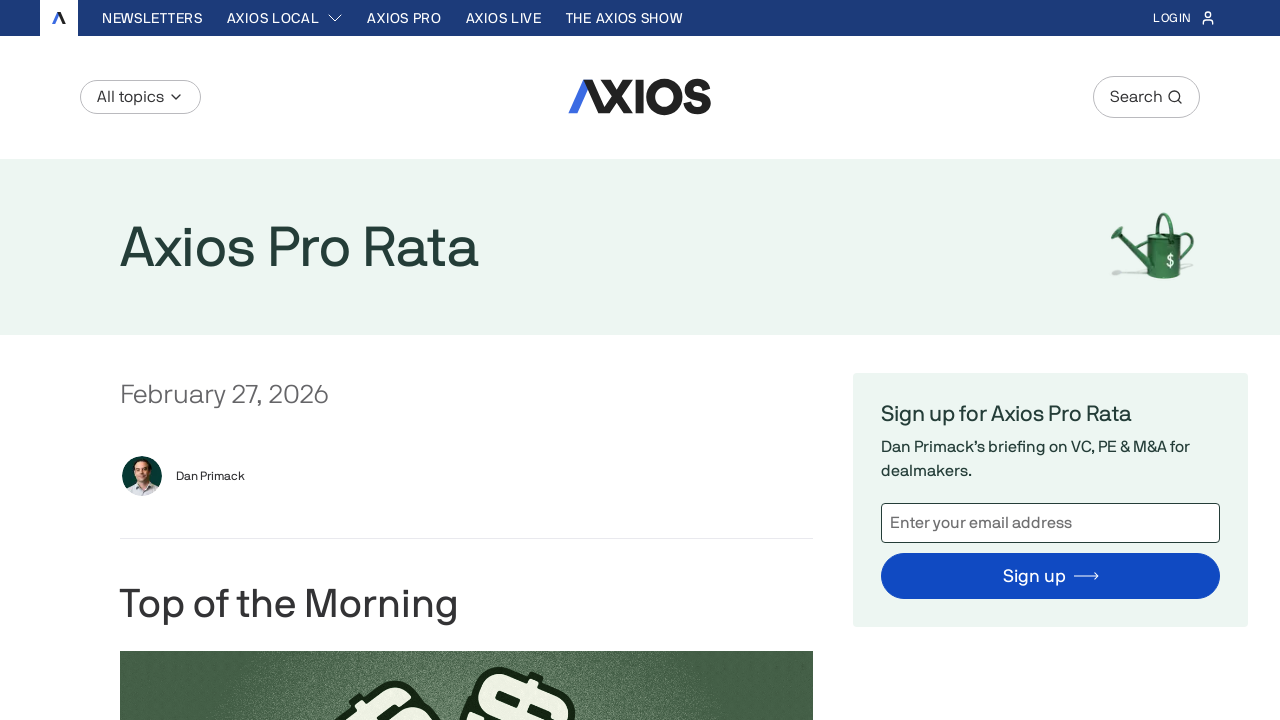

Waited for story2 element to load on Axios Pro Rata newsletter page
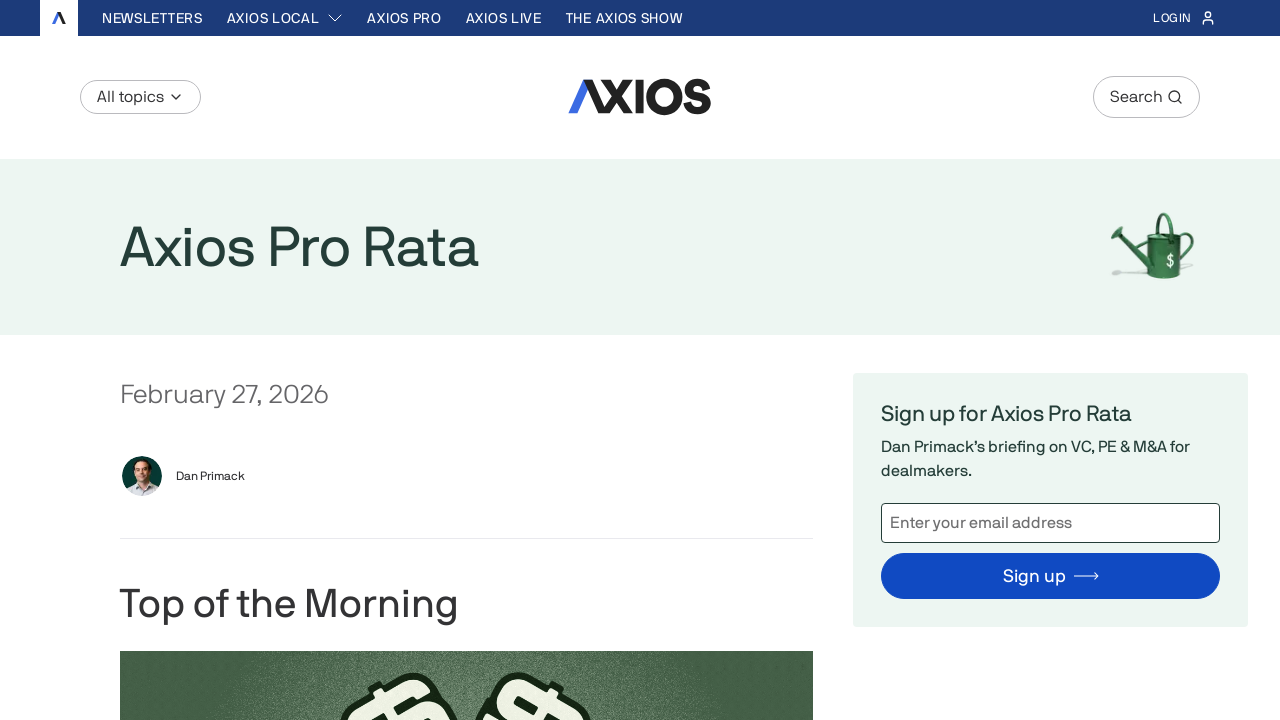

Verified article paragraphs are present within story2 section
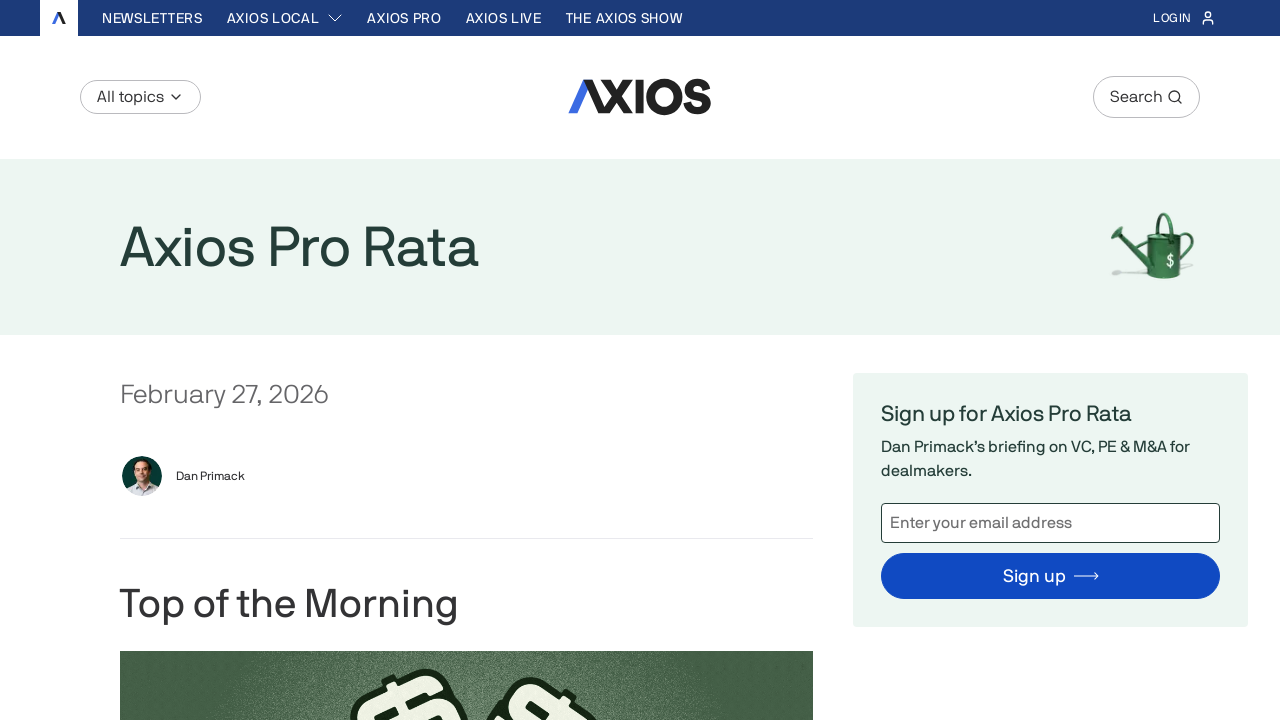

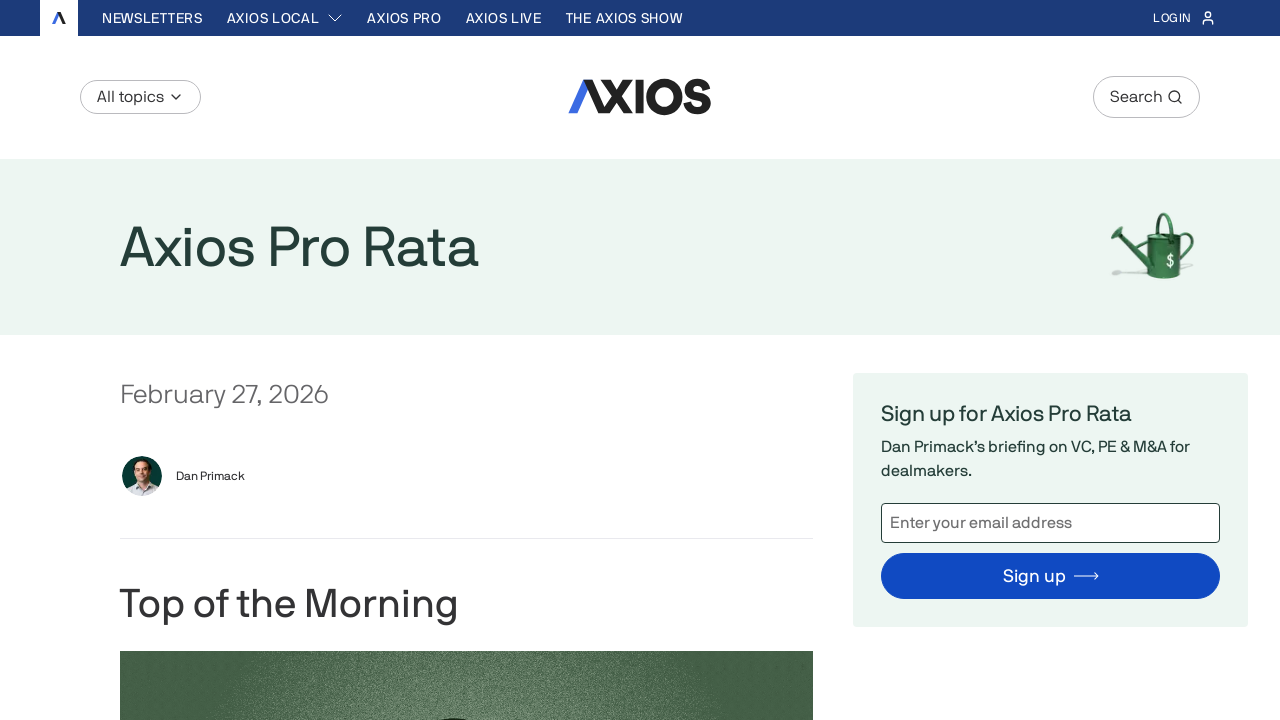